Tests autocomplete dropdown functionality by typing partial text and selecting an option from the dropdown suggestions

Starting URL: https://rahulshettyacademy.com/AutomationPractice/

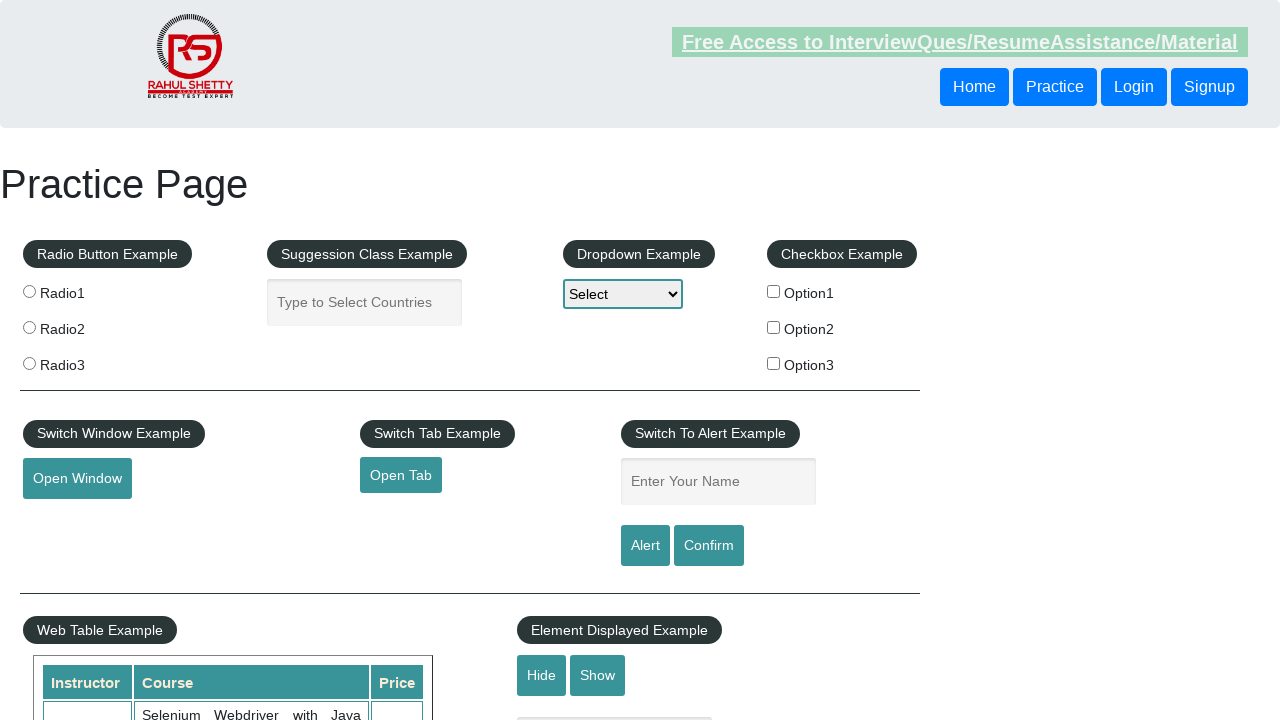

Filled autocomplete field with 'Ind' on #autocomplete
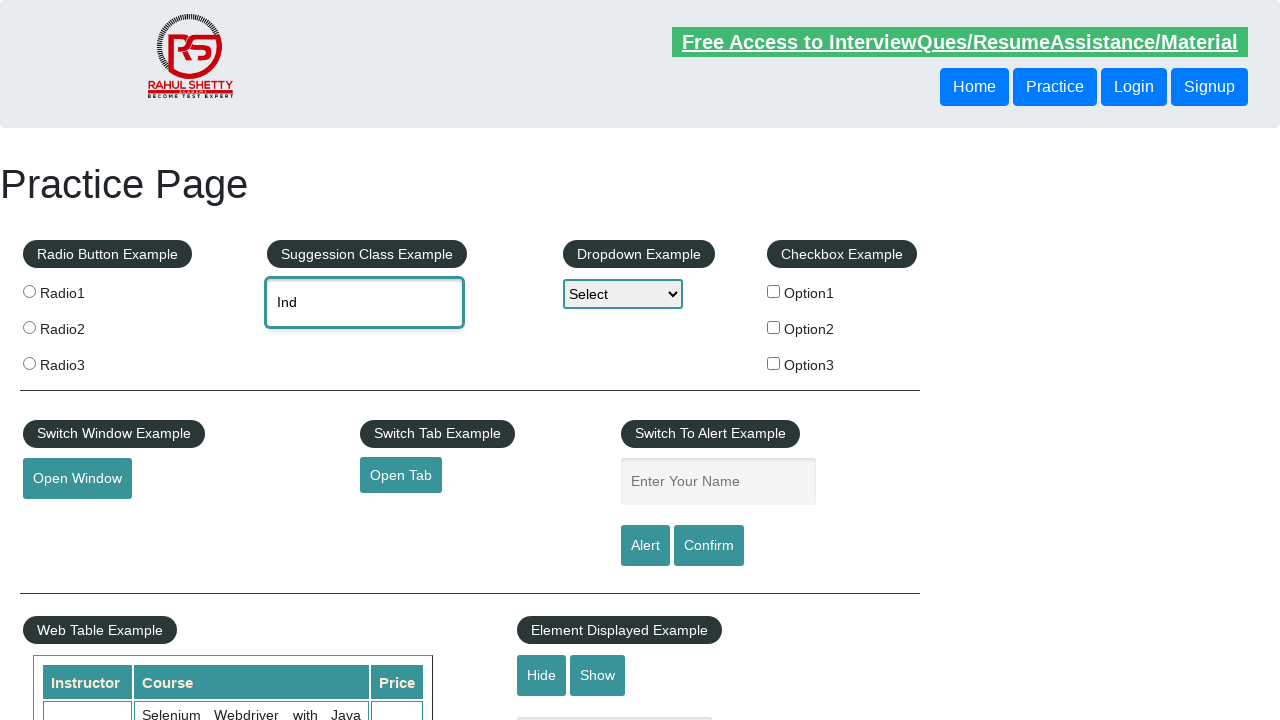

Autocomplete dropdown appeared with suggestions
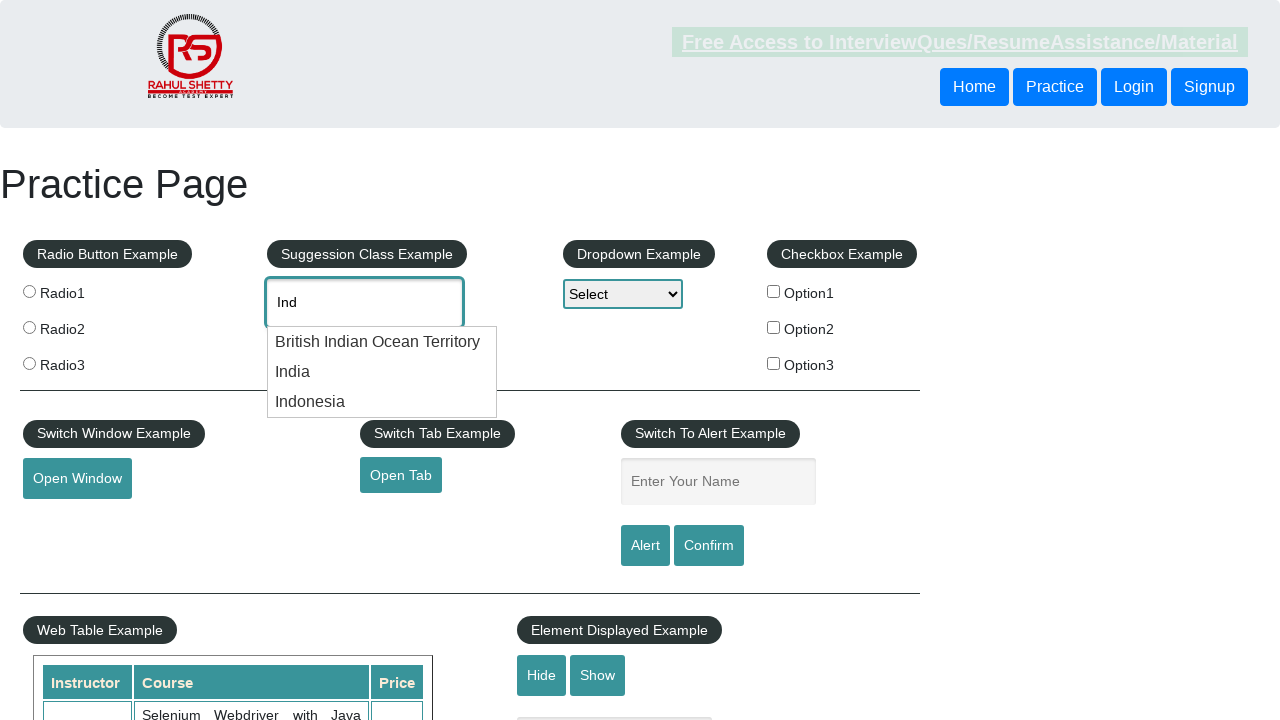

Selected second suggestion from autocomplete dropdown at (382, 372) on xpath=//ul[@id='ui-id-1']/li[2]
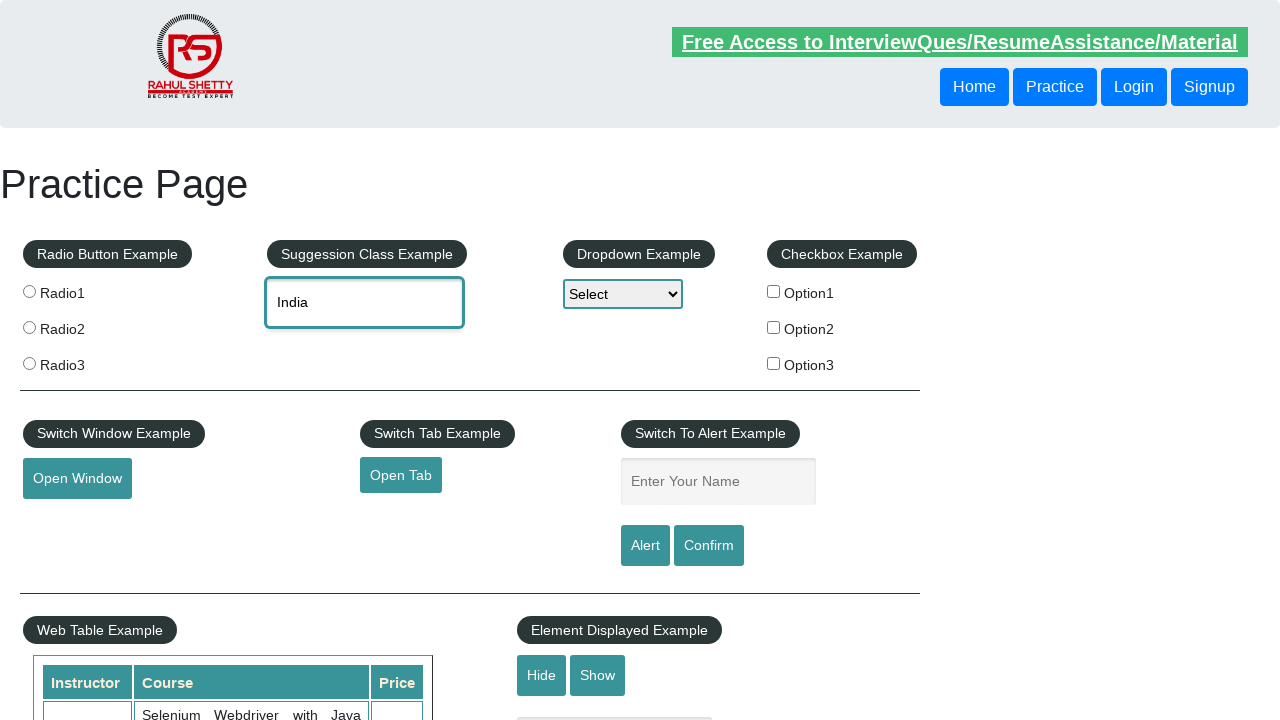

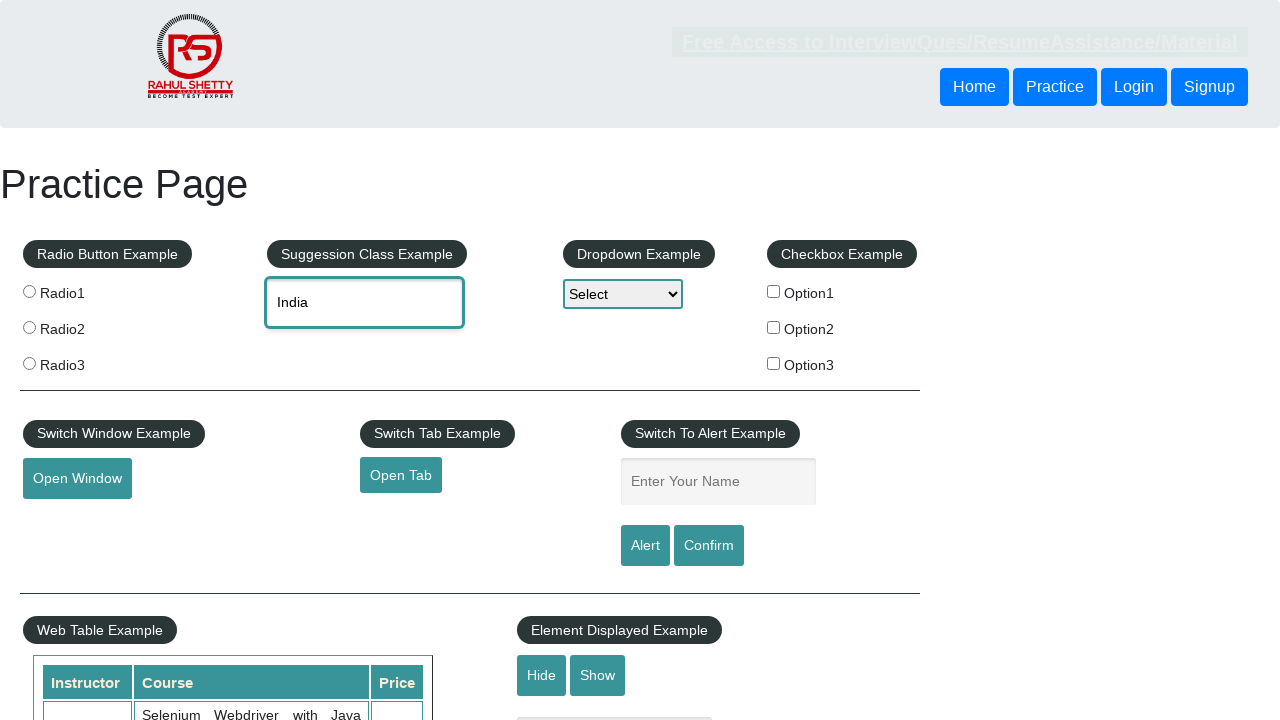